Tests mobile view navigation by emulating a mobile device viewport, clicking the hamburger menu icon to open the navigation, and then clicking the Library link.

Starting URL: https://rahulshettyacademy.com/angularAppdemo/

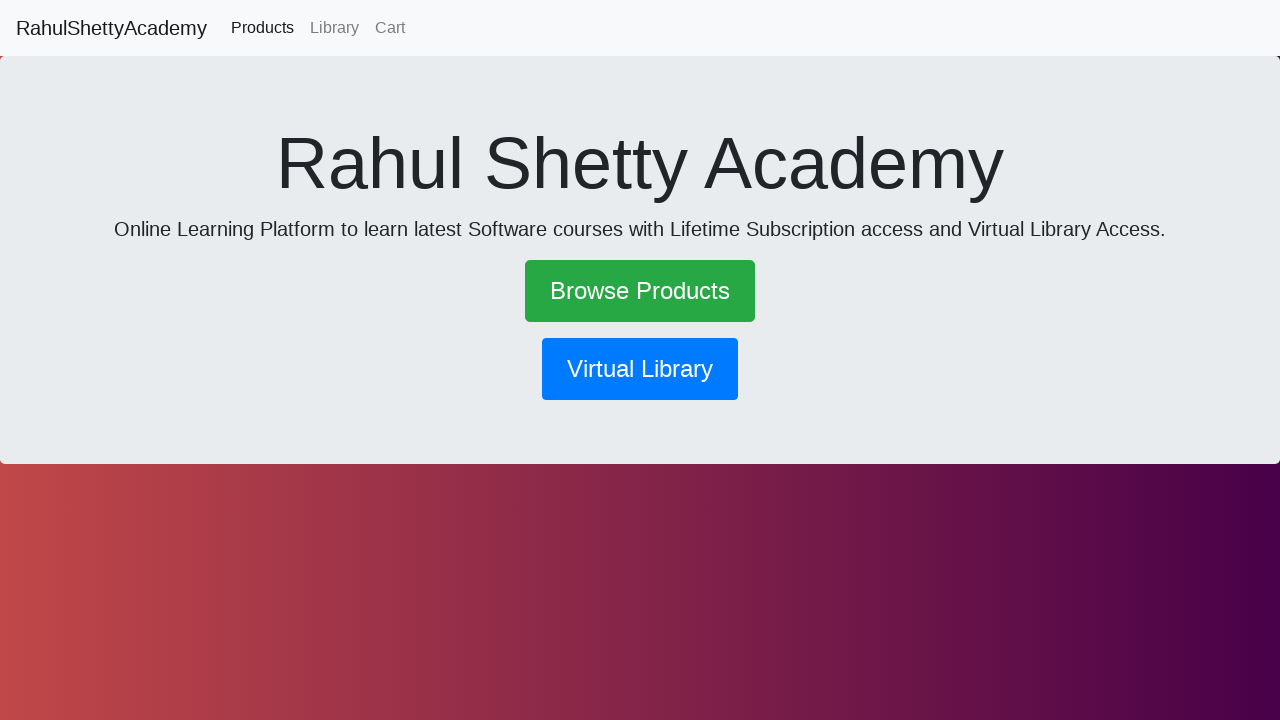

Set mobile viewport to 600x1000 pixels
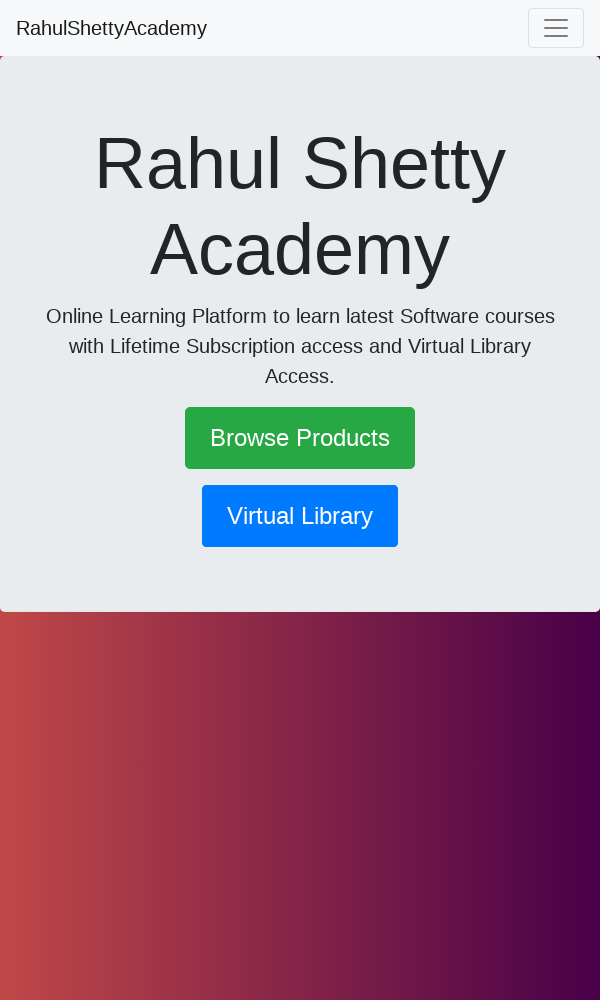

Clicked hamburger menu icon to open navigation at (556, 28) on .navbar-toggler-icon
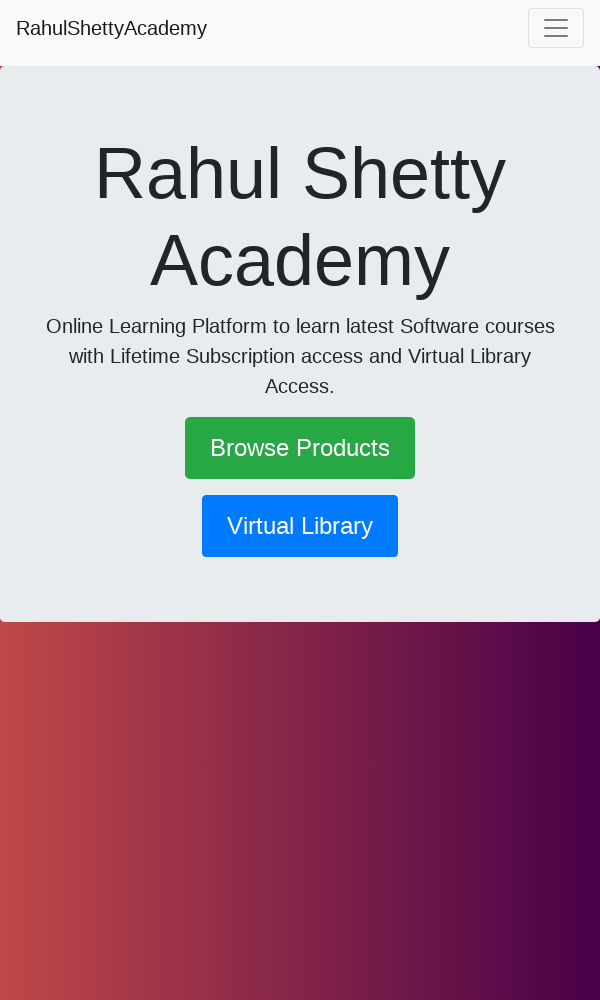

Waited 1 second for menu animation to complete
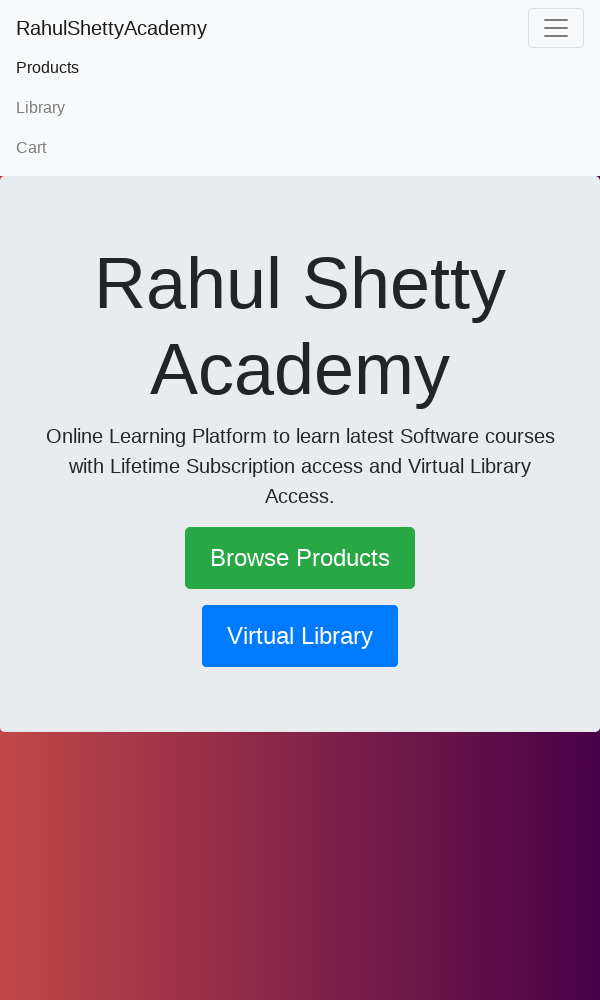

Clicked Library link in navigation menu at (300, 108) on text=Library
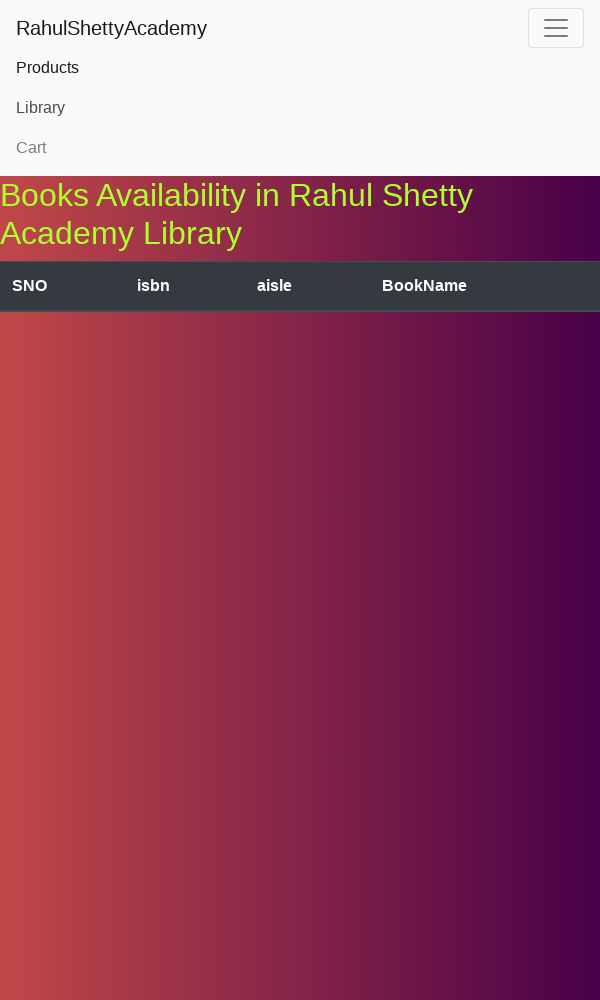

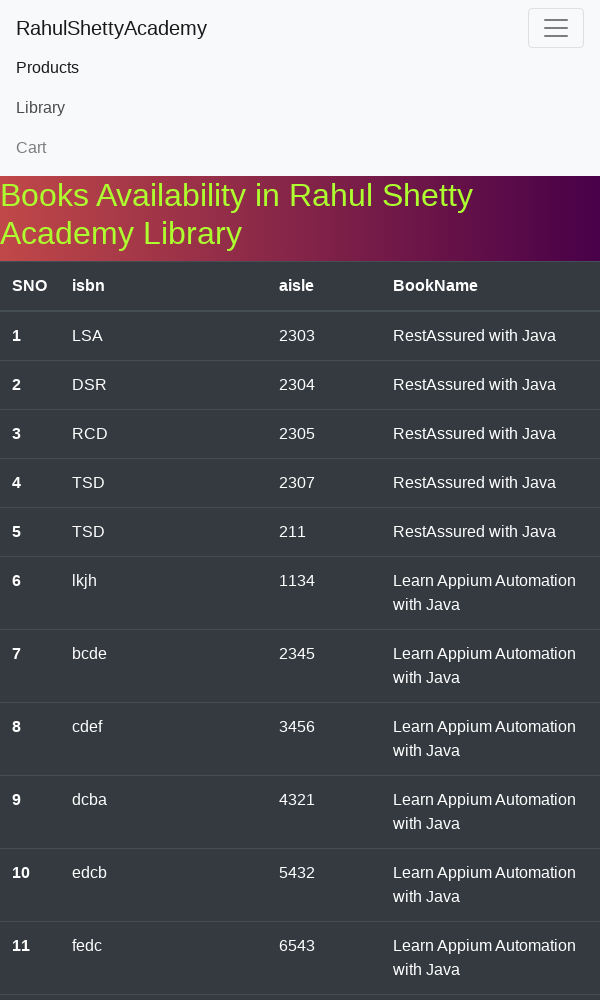